Tests nested iframe interaction by switching to an outer frame, then an inner frame, clicking a button inside the nested frame, and navigating back to the main page

Starting URL: https://leafground.com/frame.xhtml

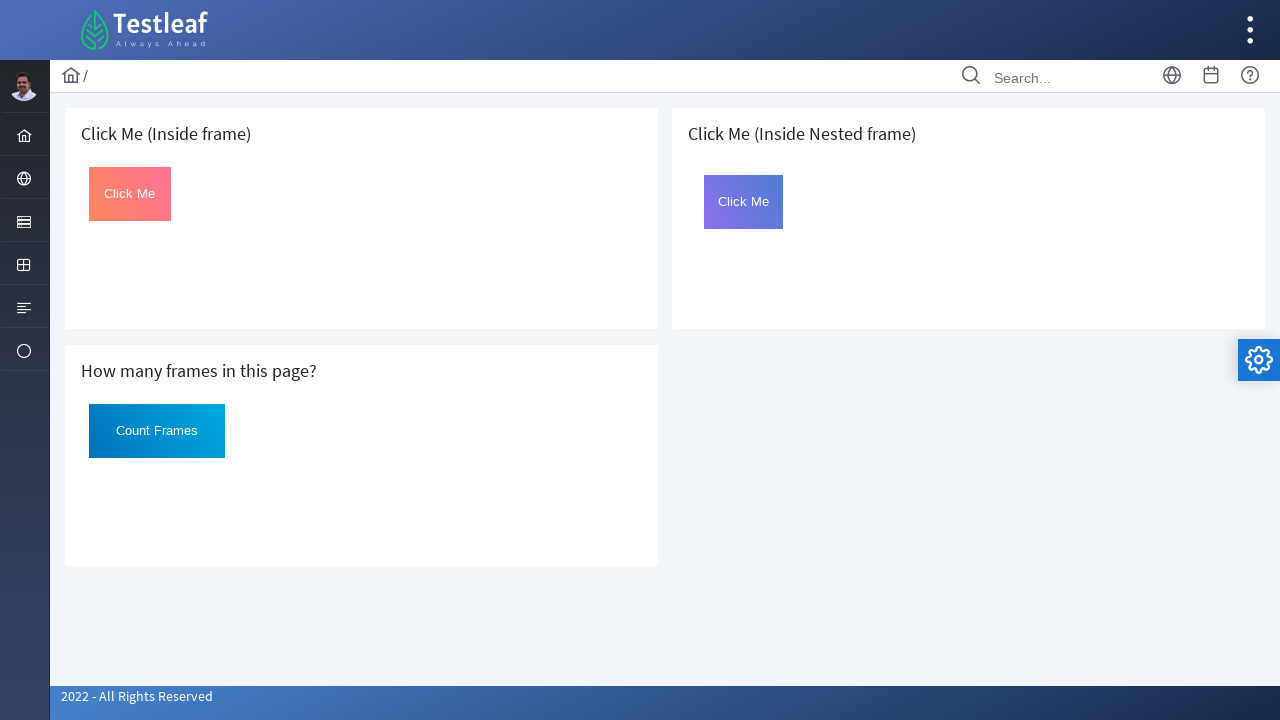

Located outer frame (third iframe on the page)
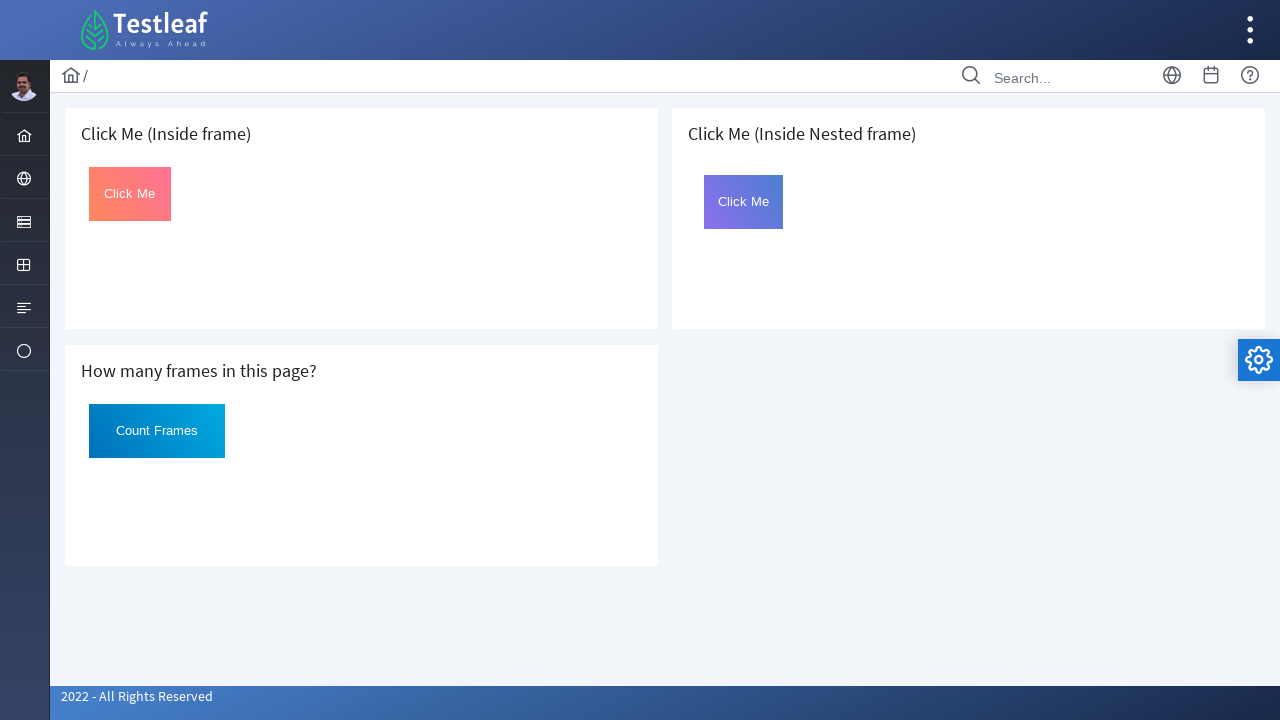

Located inner frame within outer frame
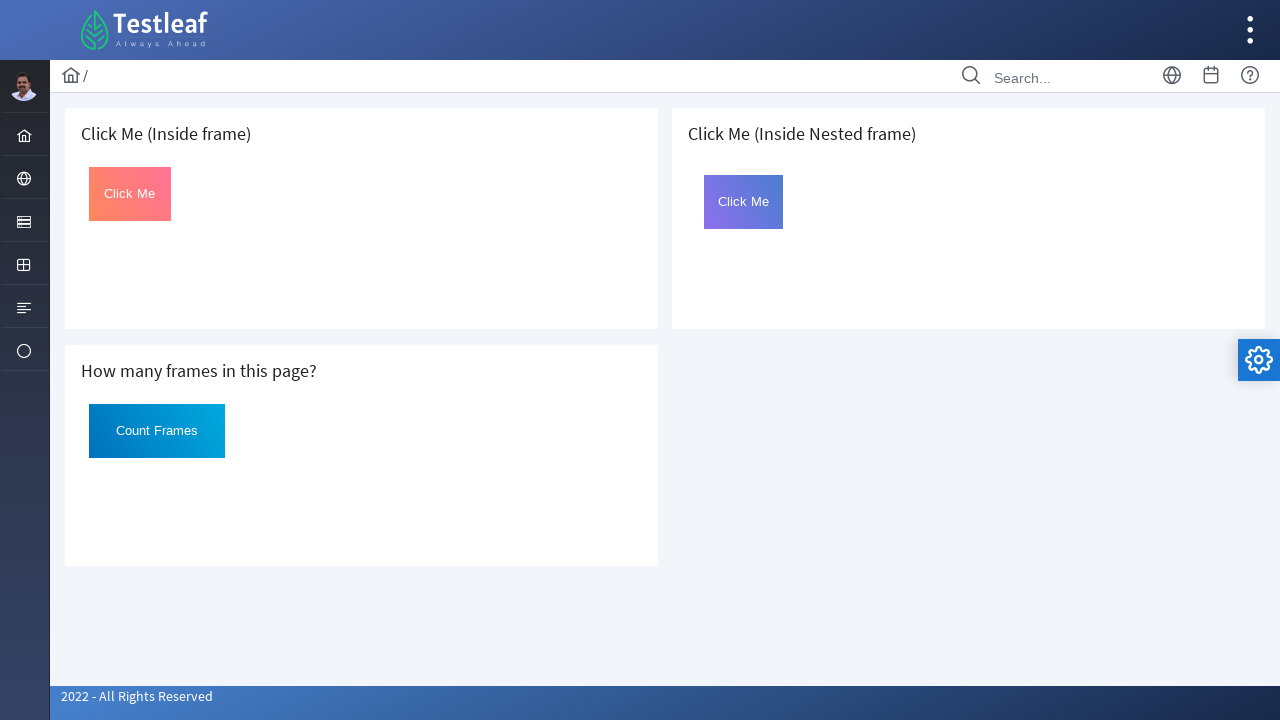

Clicked button inside nested frame at (744, 202) on iframe >> nth=2 >> internal:control=enter-frame >> iframe[name='frame2'] >> inte
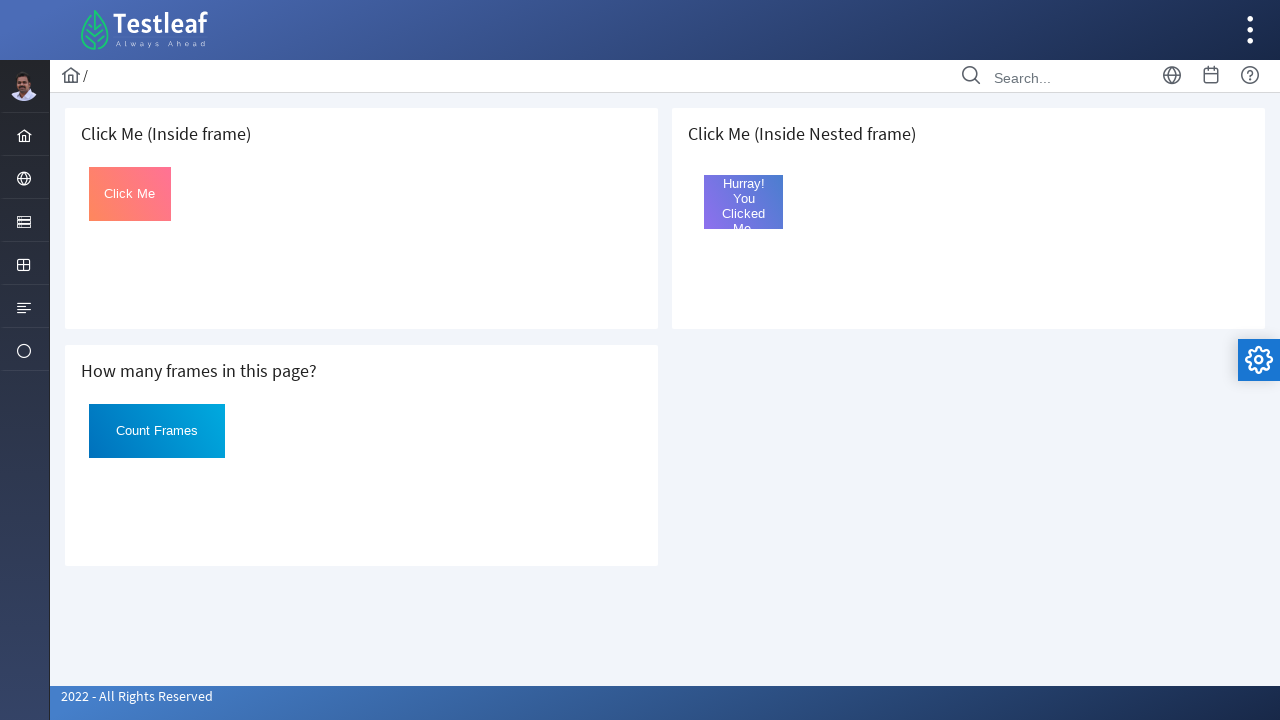

Waited 1 second for action to complete
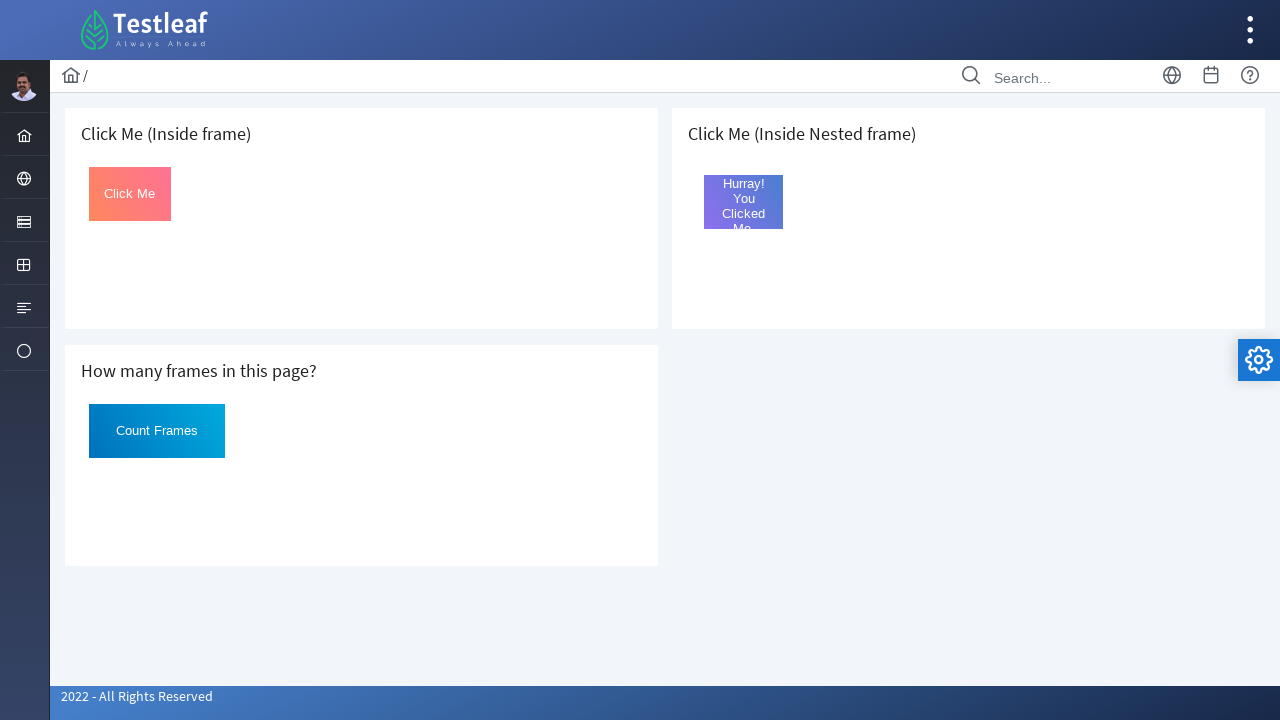

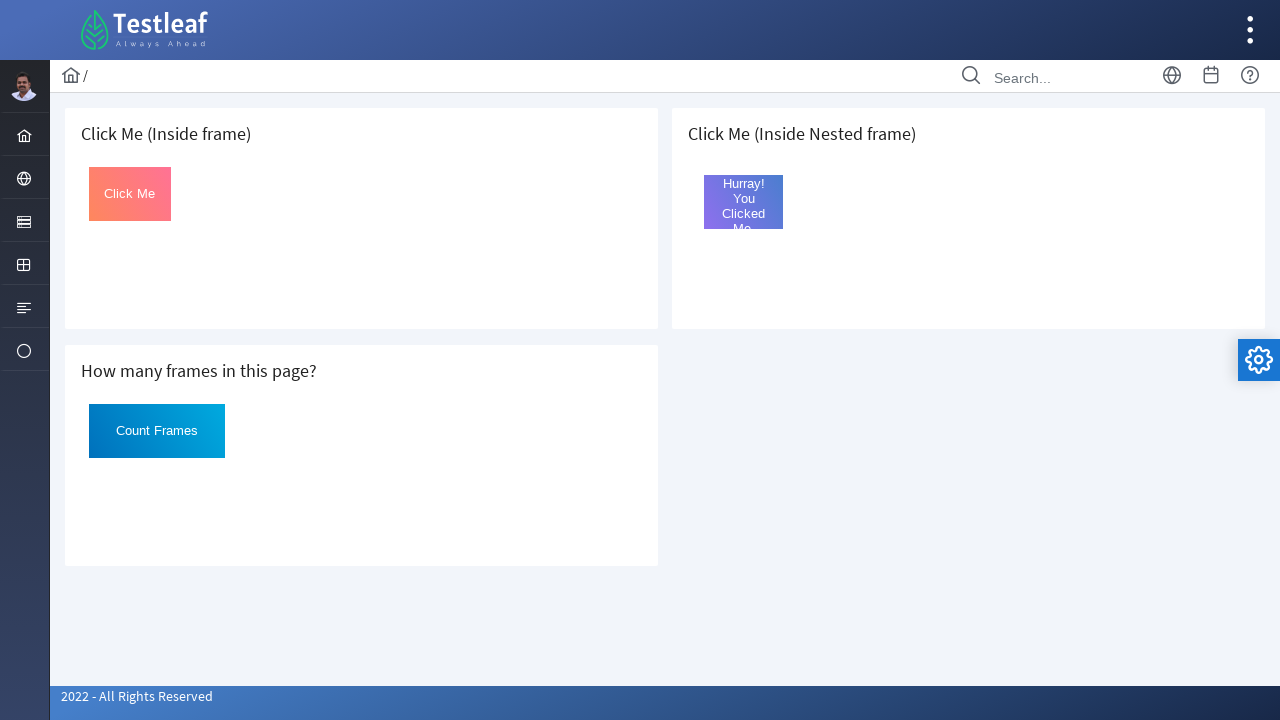